Tests alert functionality by entering a name in the input field, clicking the alert button, handling the JavaScript alert popup, and verifying the alert text contains the entered name.

Starting URL: https://rahulshettyacademy.com/AutomationPractice/

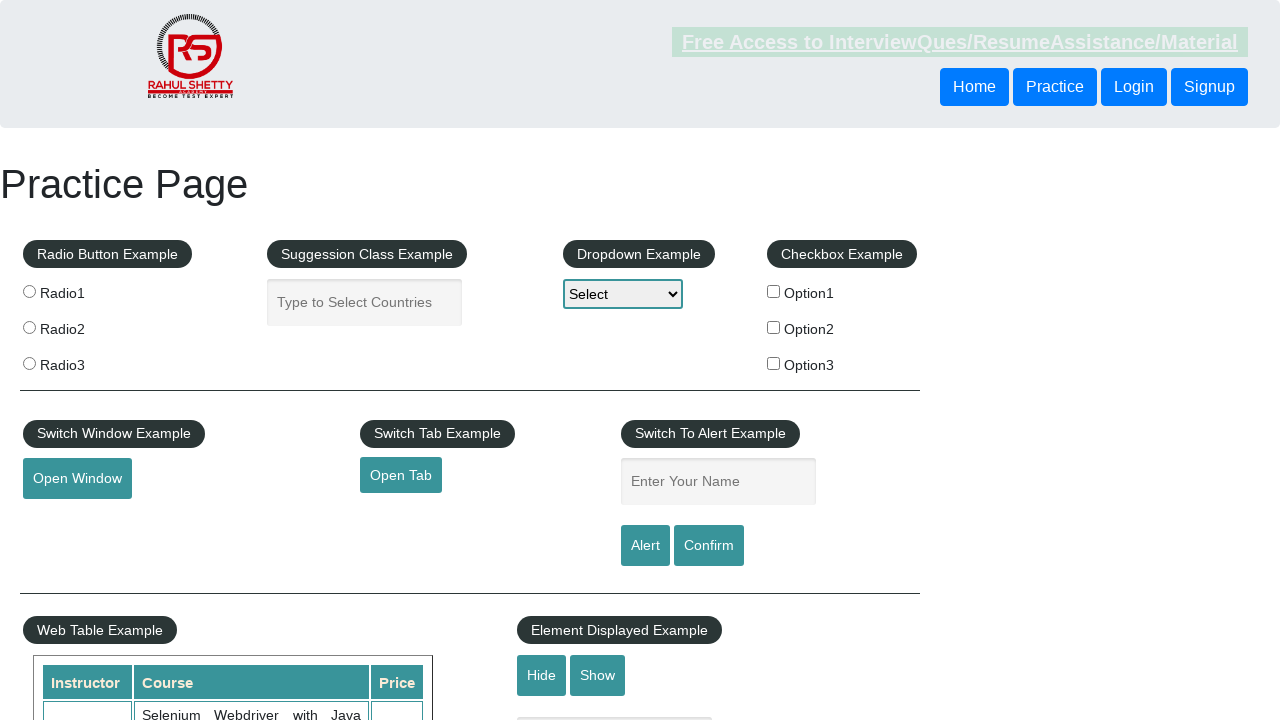

Navigated to alert test page
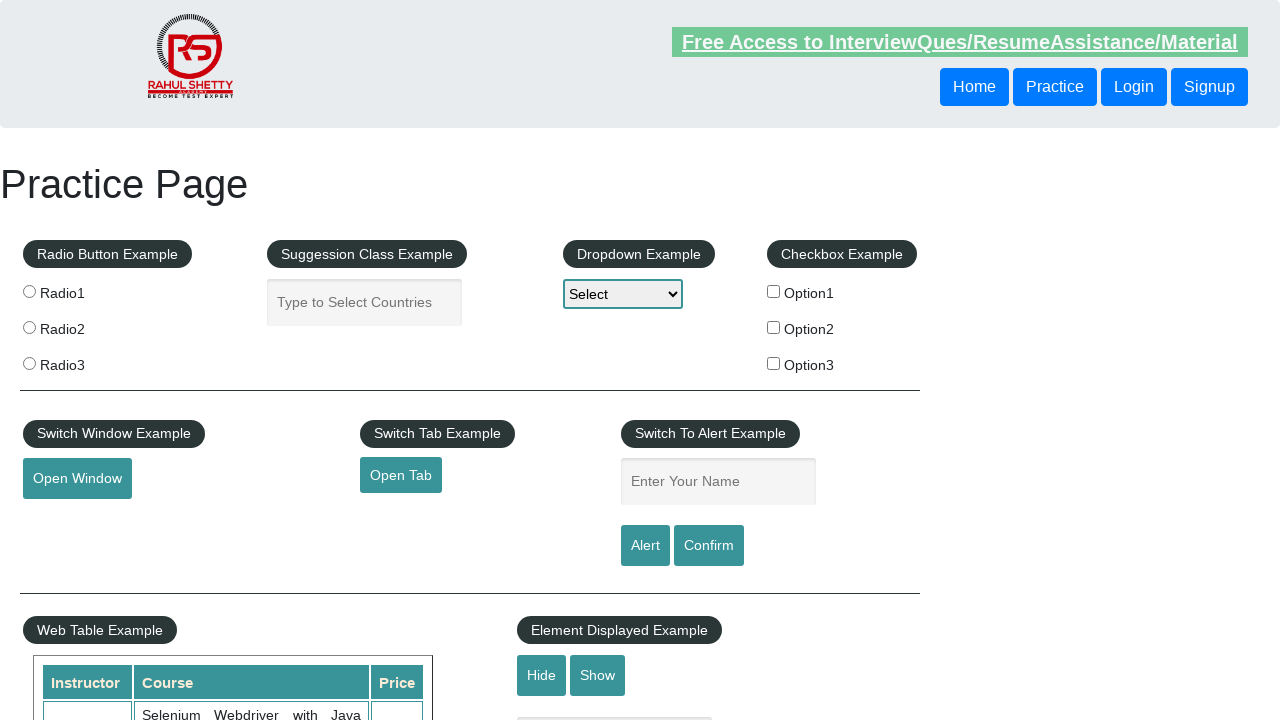

Entered name 'Mohamedadil' in the input field on #name
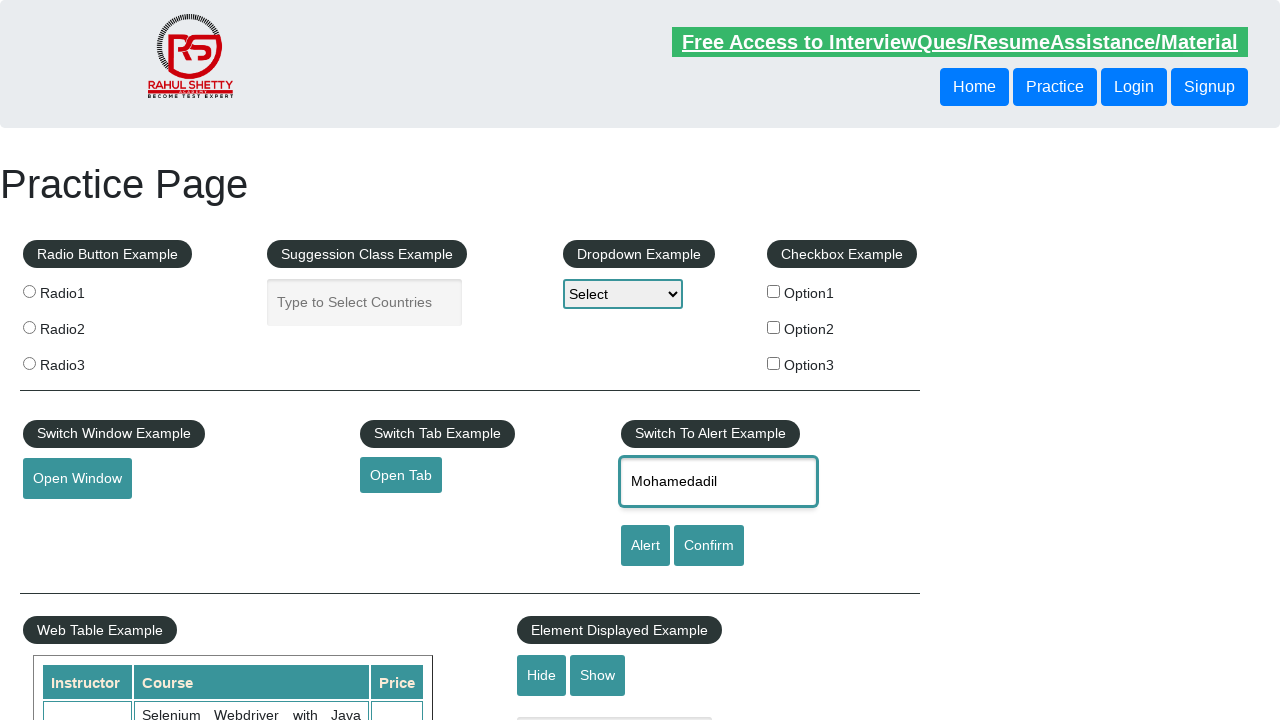

Clicked the alert button at (645, 546) on #alertbtn
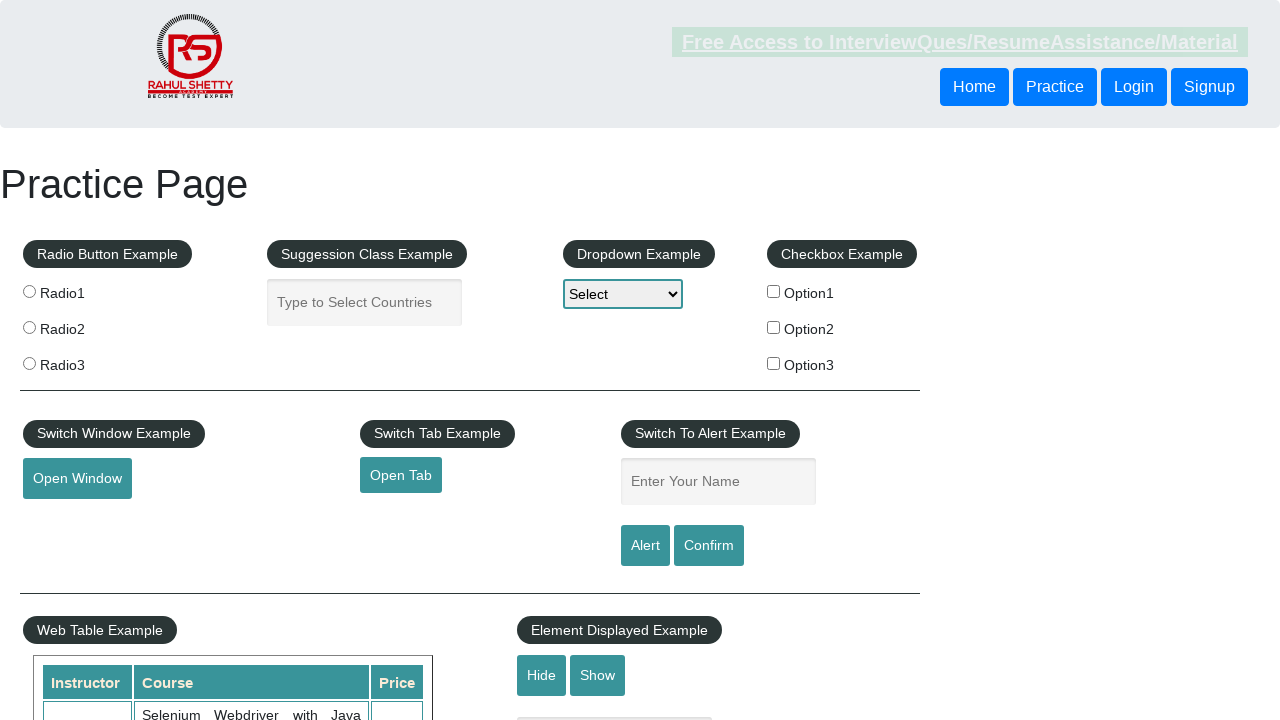

Set up basic dialog handler
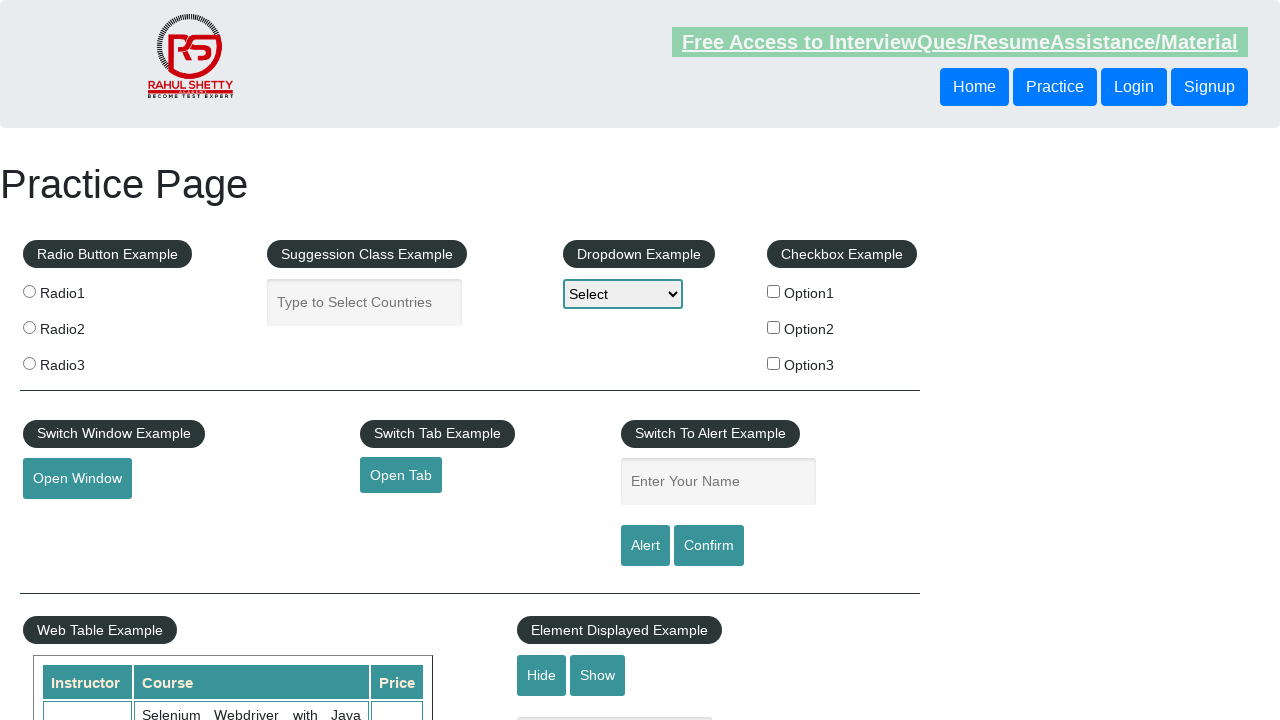

Configured dialog handler to validate alert text
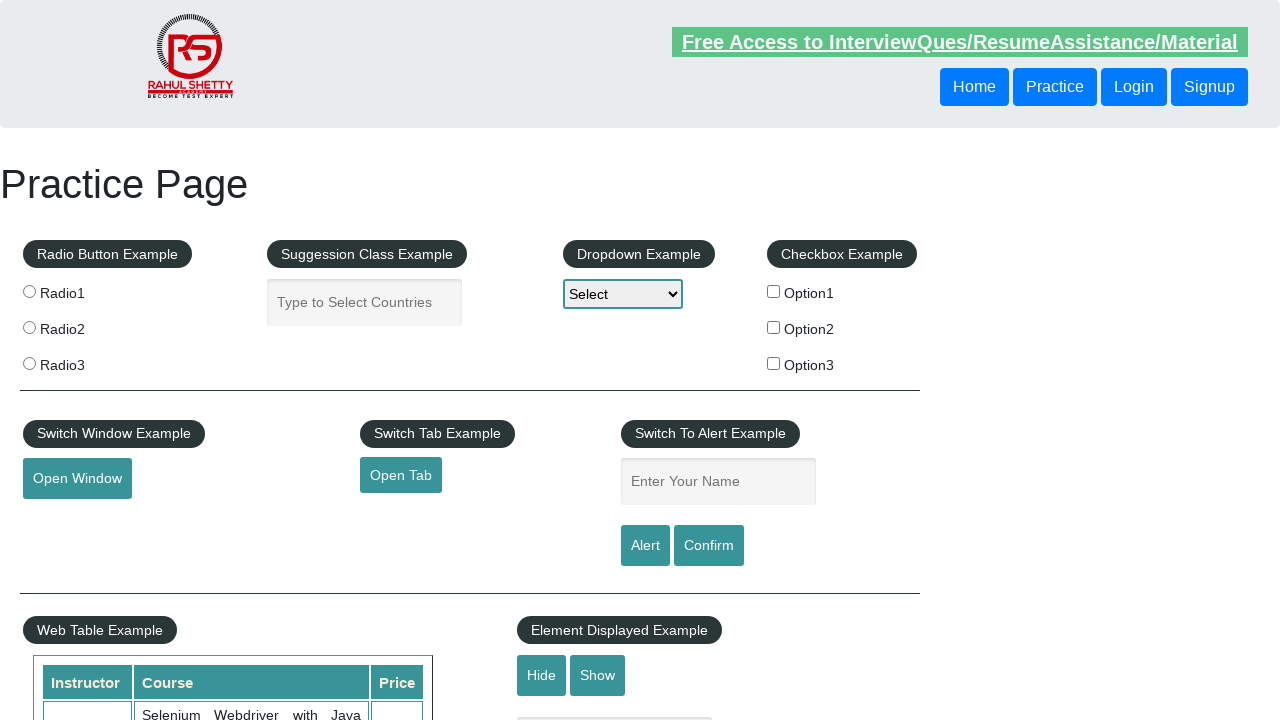

Re-entered name 'Mohamedadil' in the input field on #name
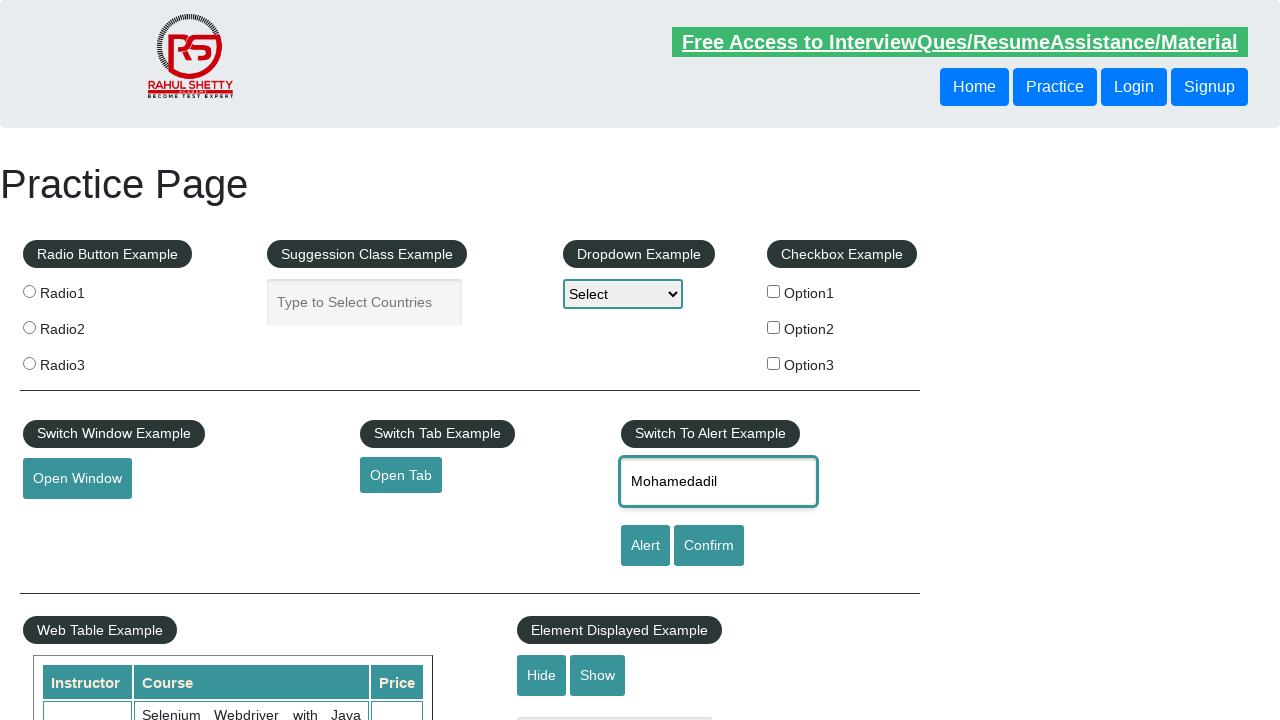

Clicked alert button to trigger dialog with handler at (645, 546) on #alertbtn
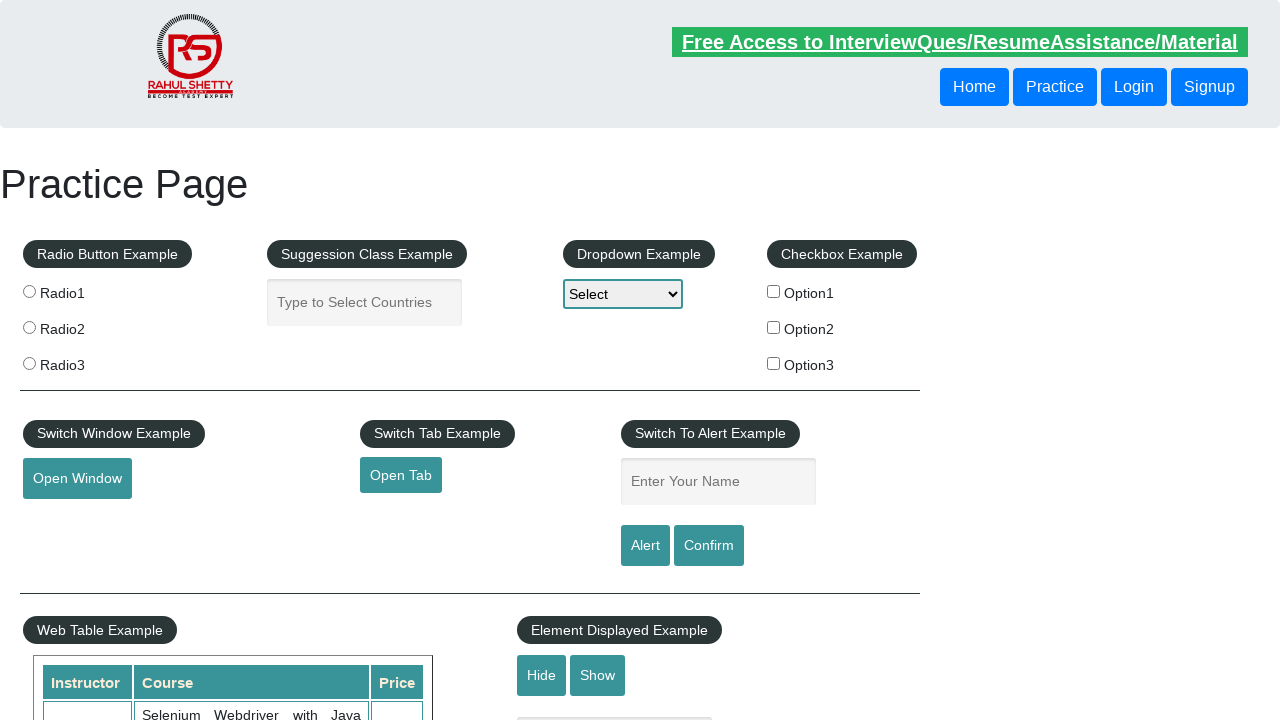

Waited for alert to be processed
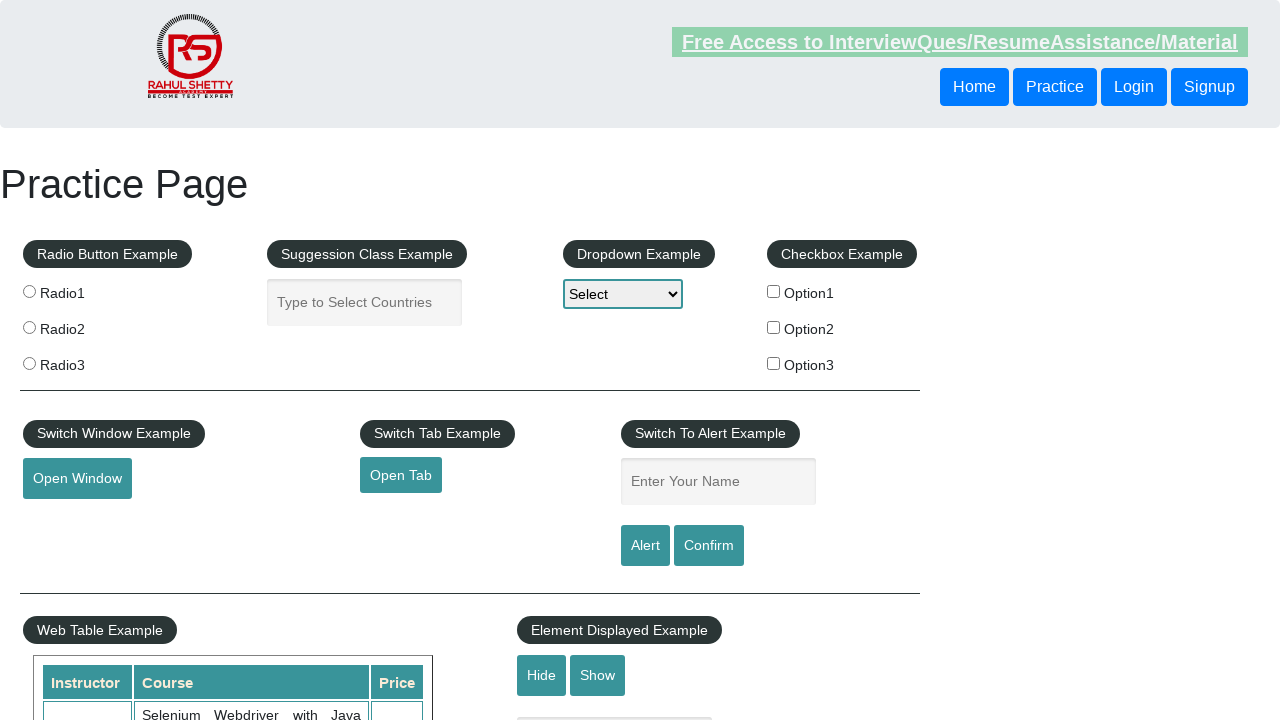

Alert validation completed successfully - alert text contained the entered name
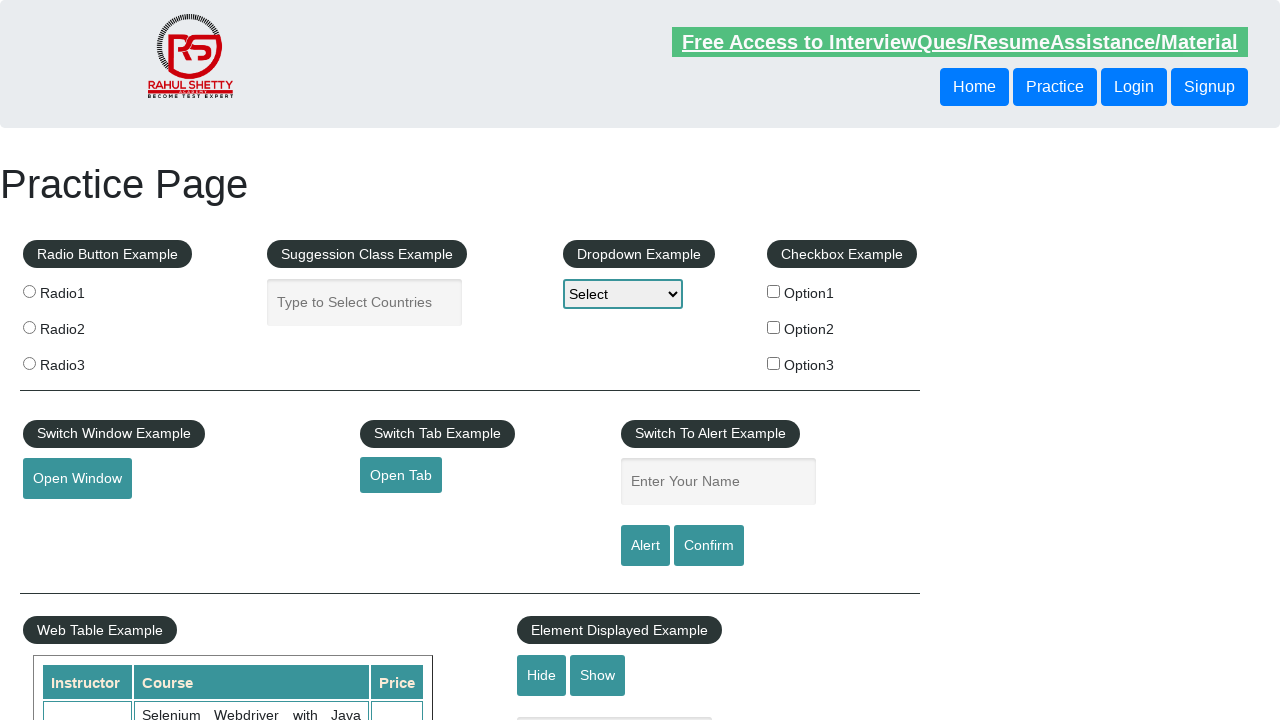

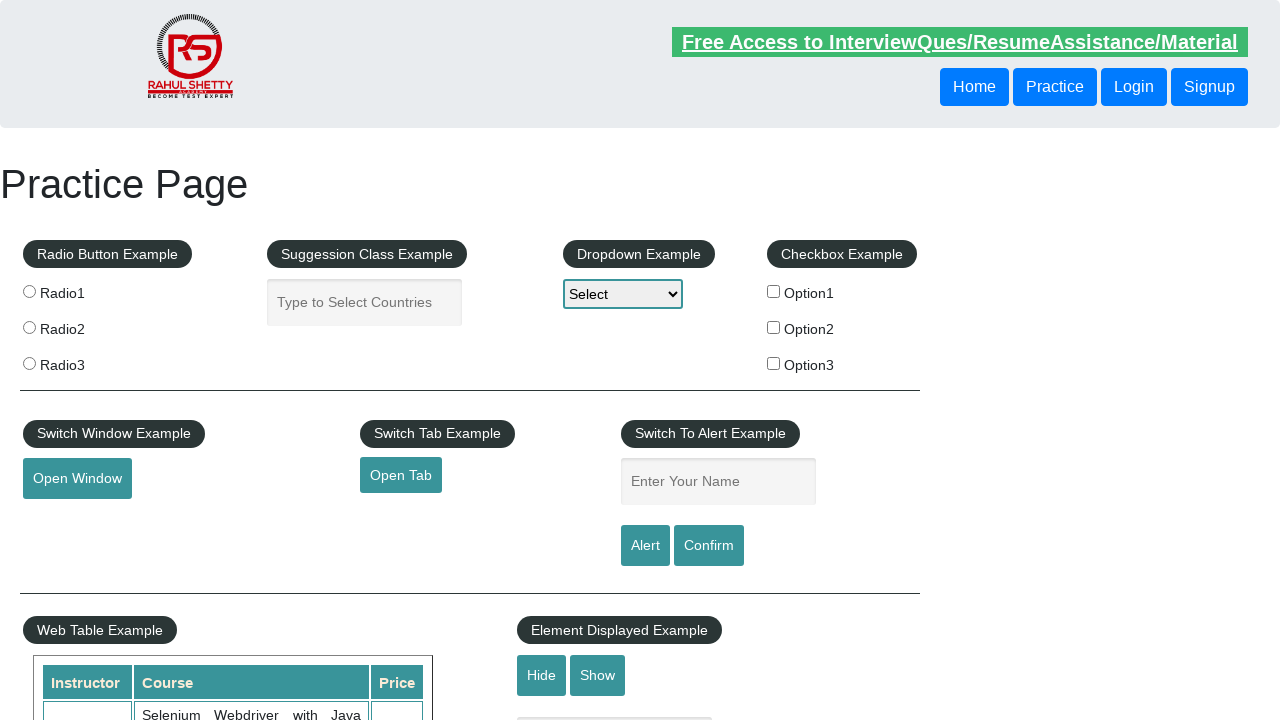